Navigates to CyberTek School website and maximizes the browser window. This is a basic browser automation test verifying the site loads correctly.

Starting URL: https://www.cybertekschool.com

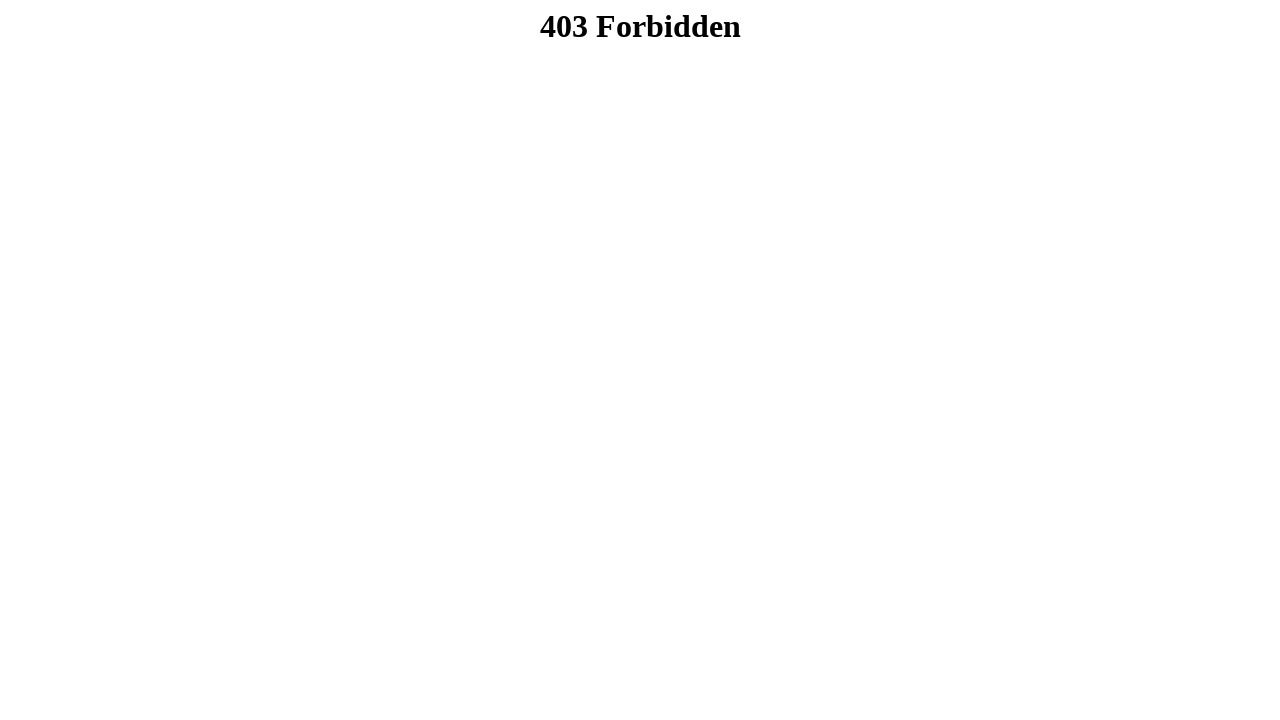

Set viewport size to 1920x1080 to maximize browser window
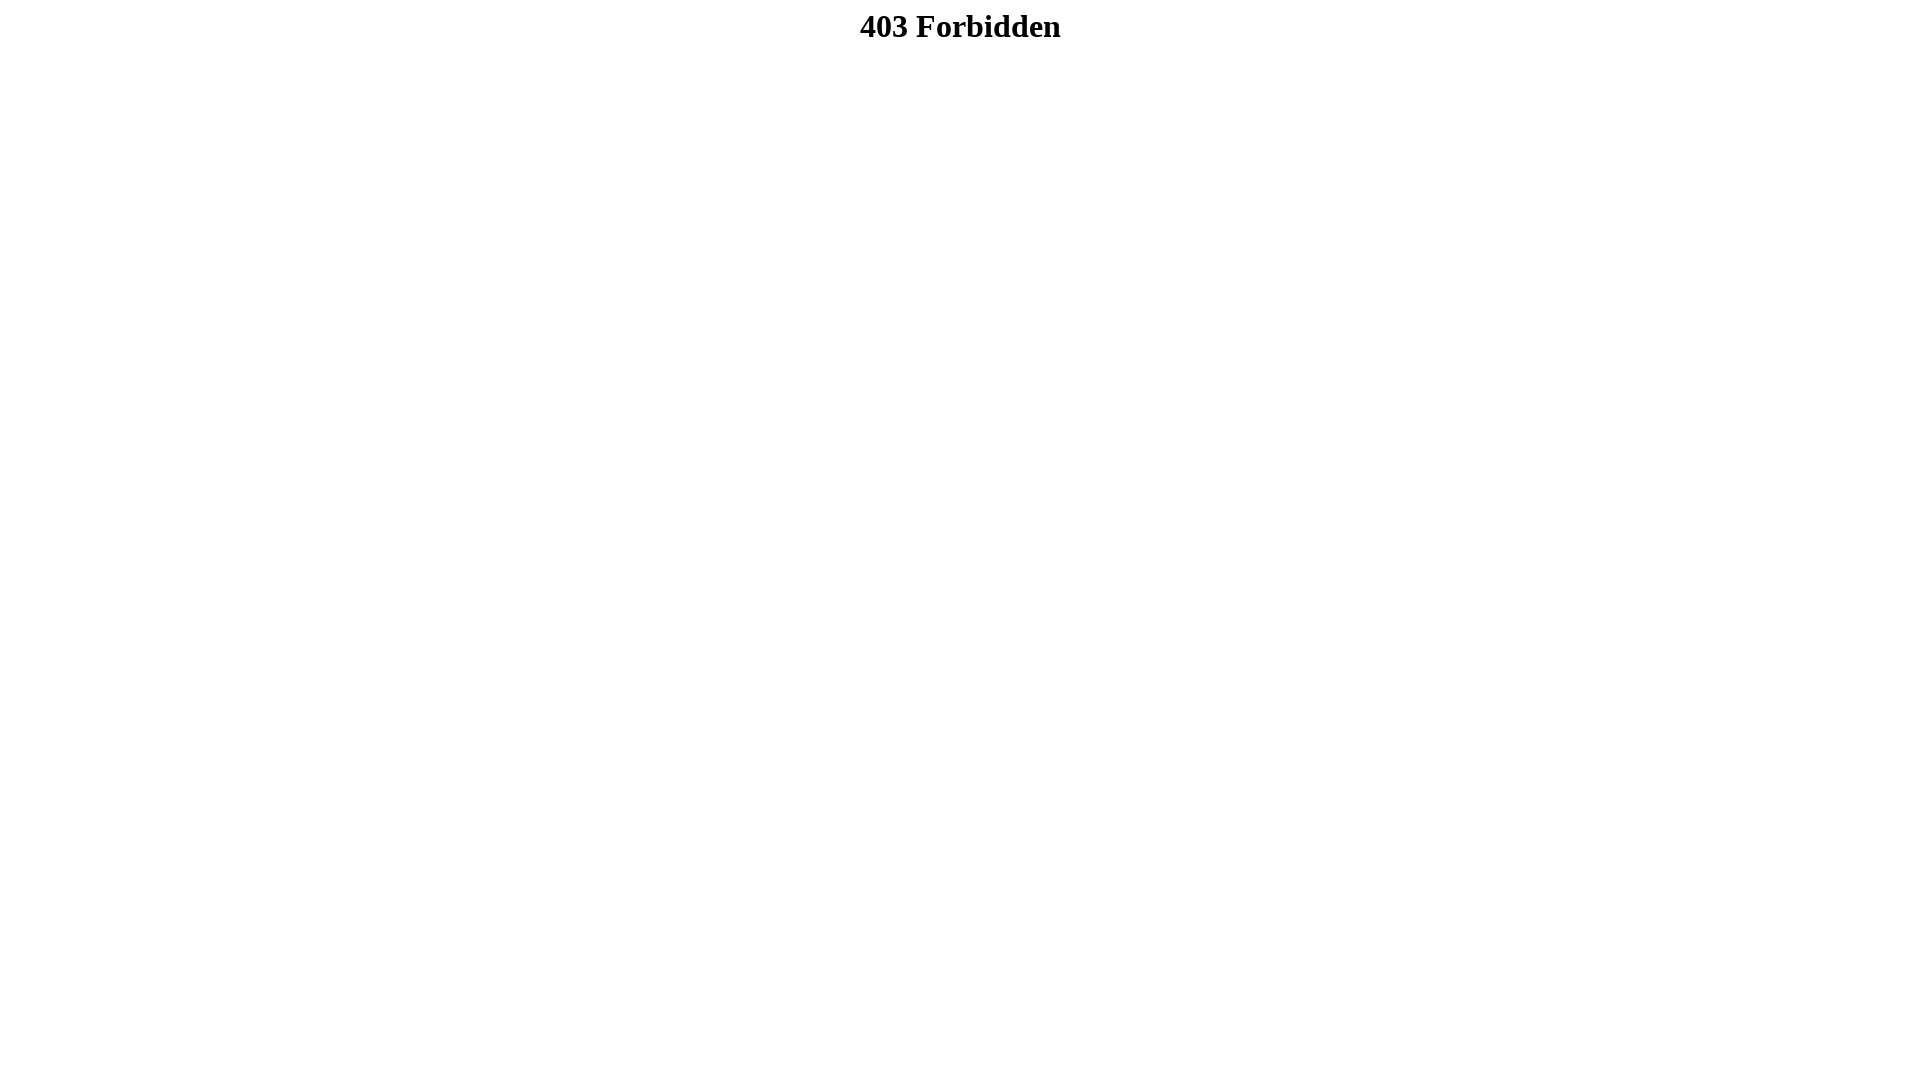

Waited for page DOM content to fully load
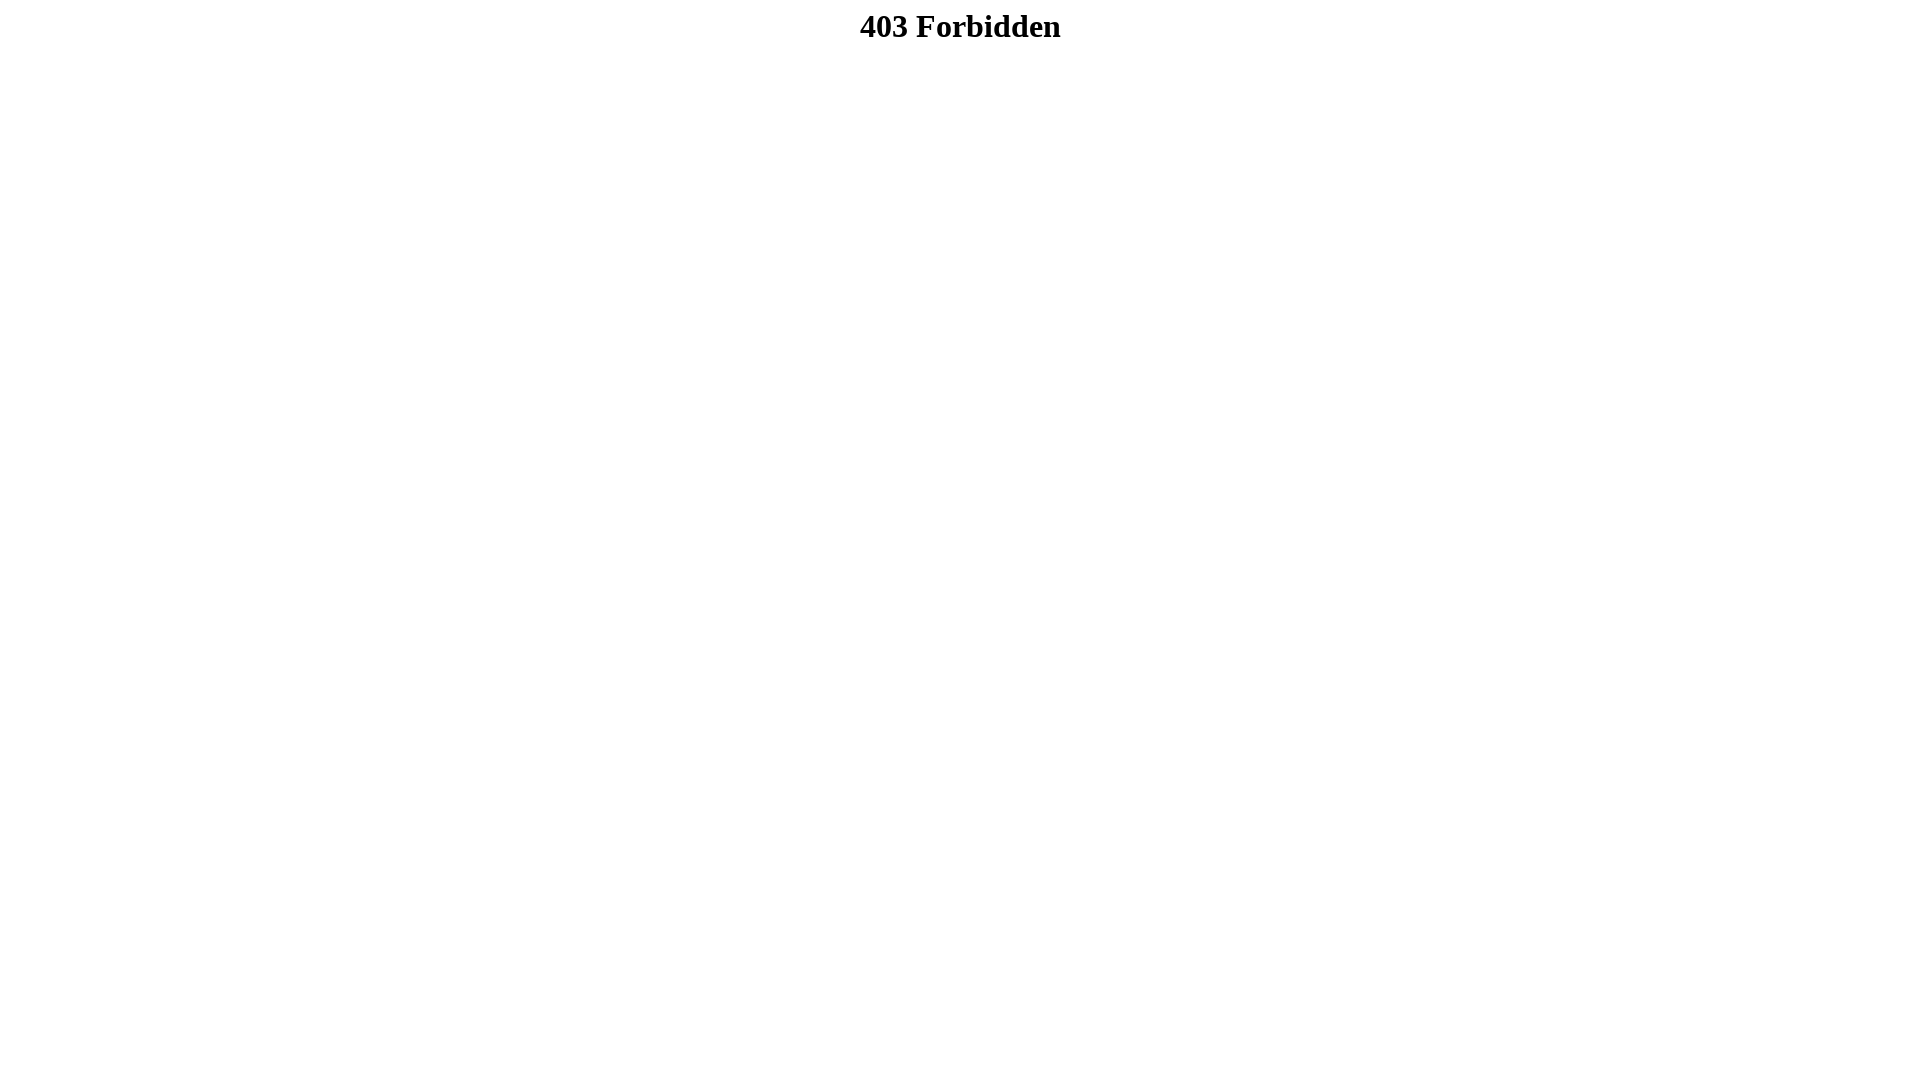

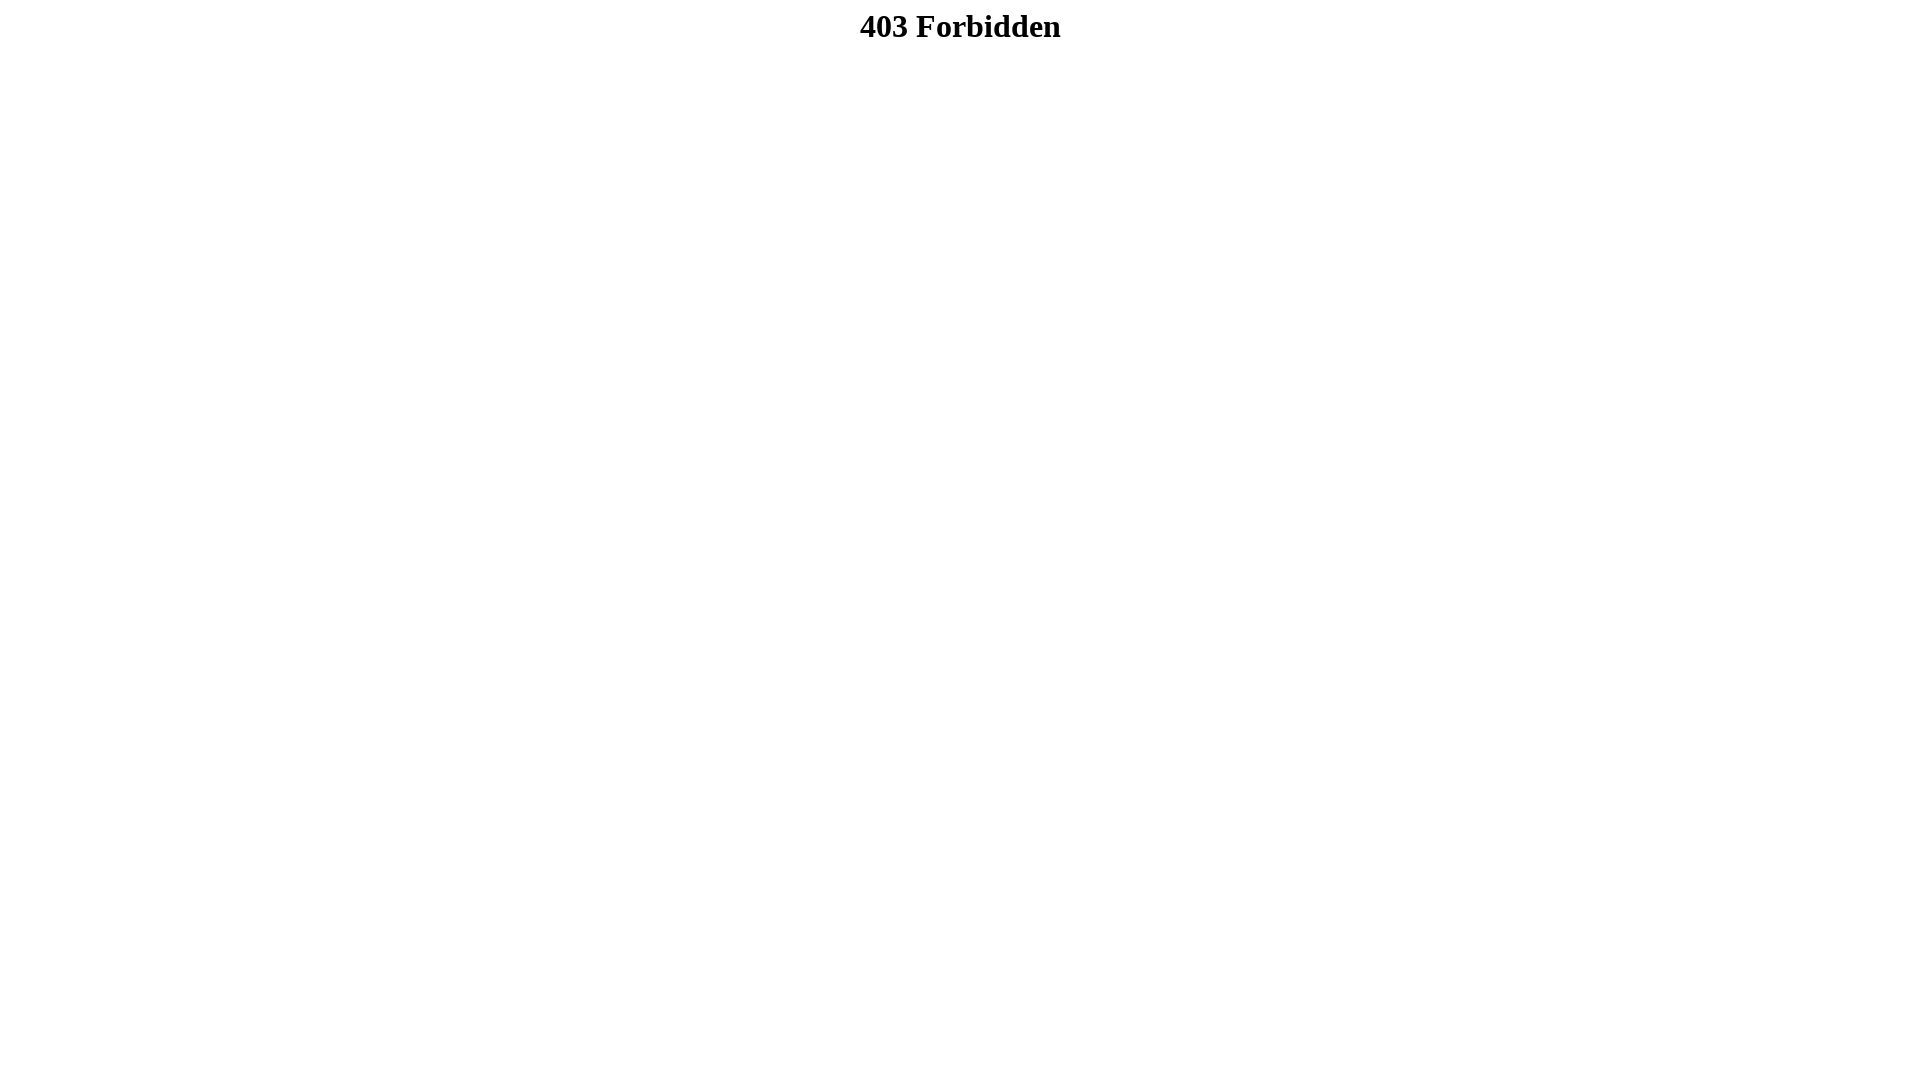